Tests a dropdown menu by clicking each dropdown item and verifying the items are labeled Action 1, Action 2, and Action 3

Starting URL: https://auto.fresher.dev/lessons/lession7/index.html

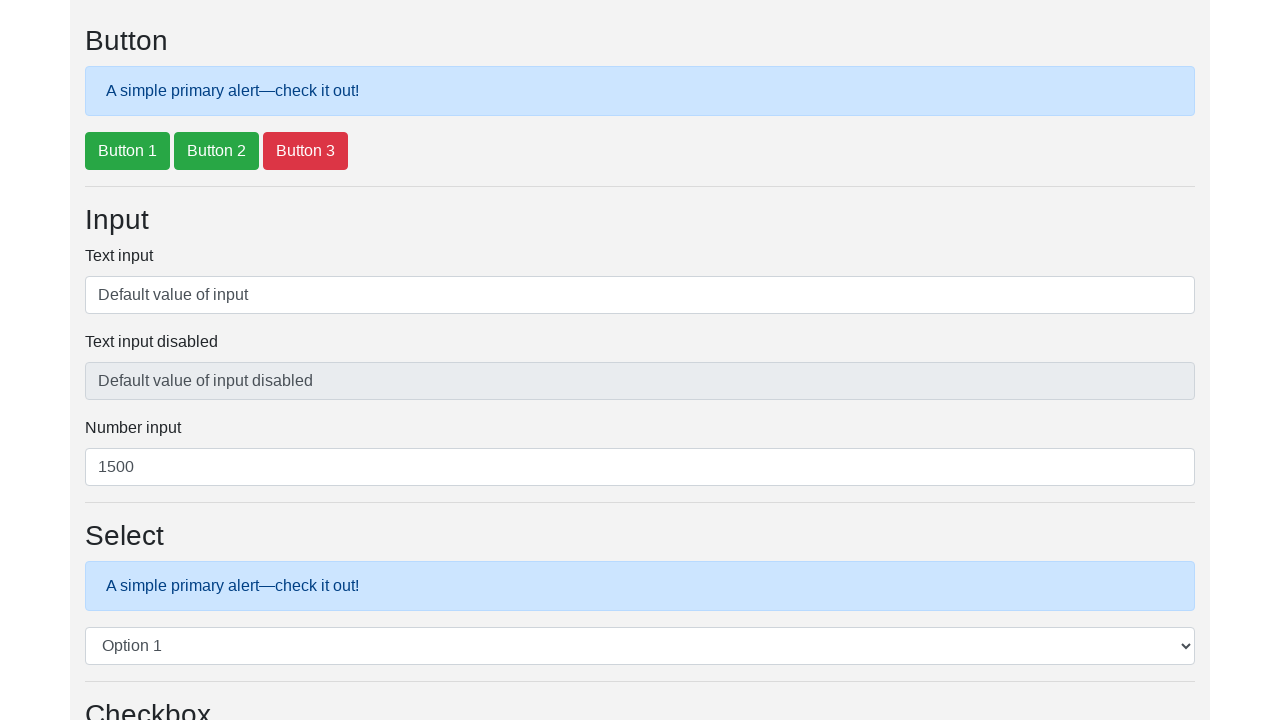

Navigated to dropdown menu test page
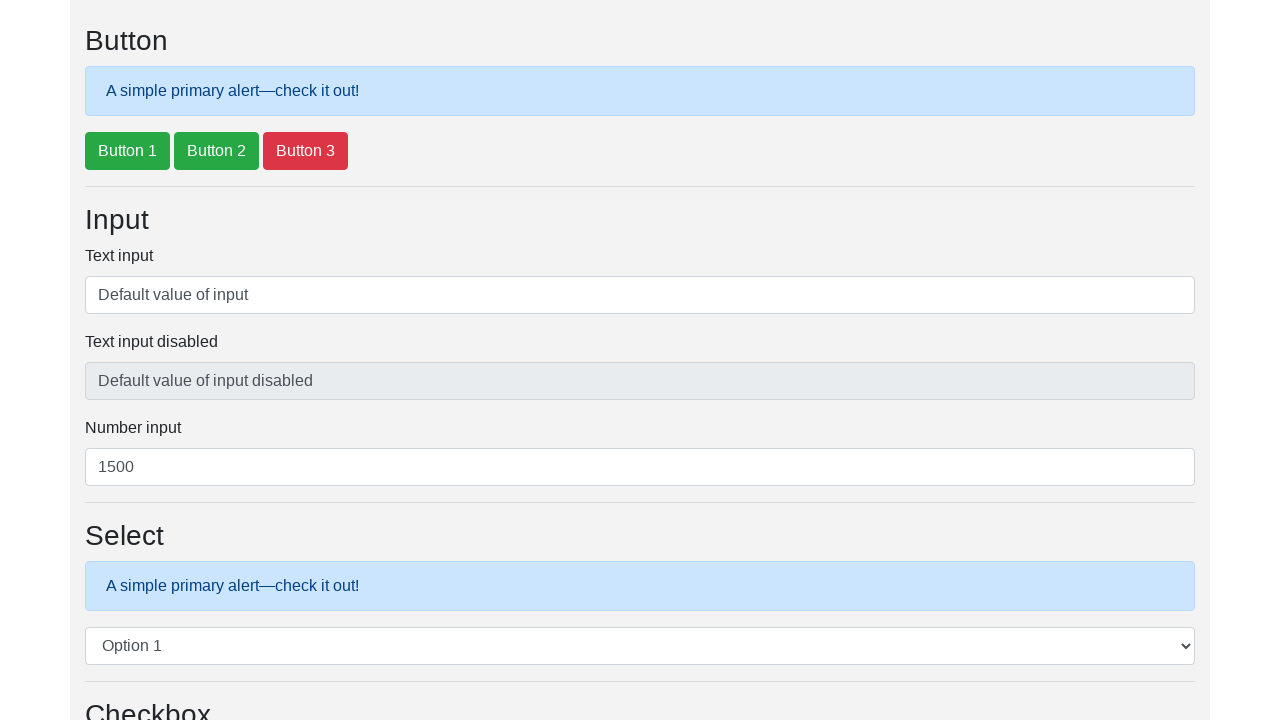

Dropdown menu link loaded
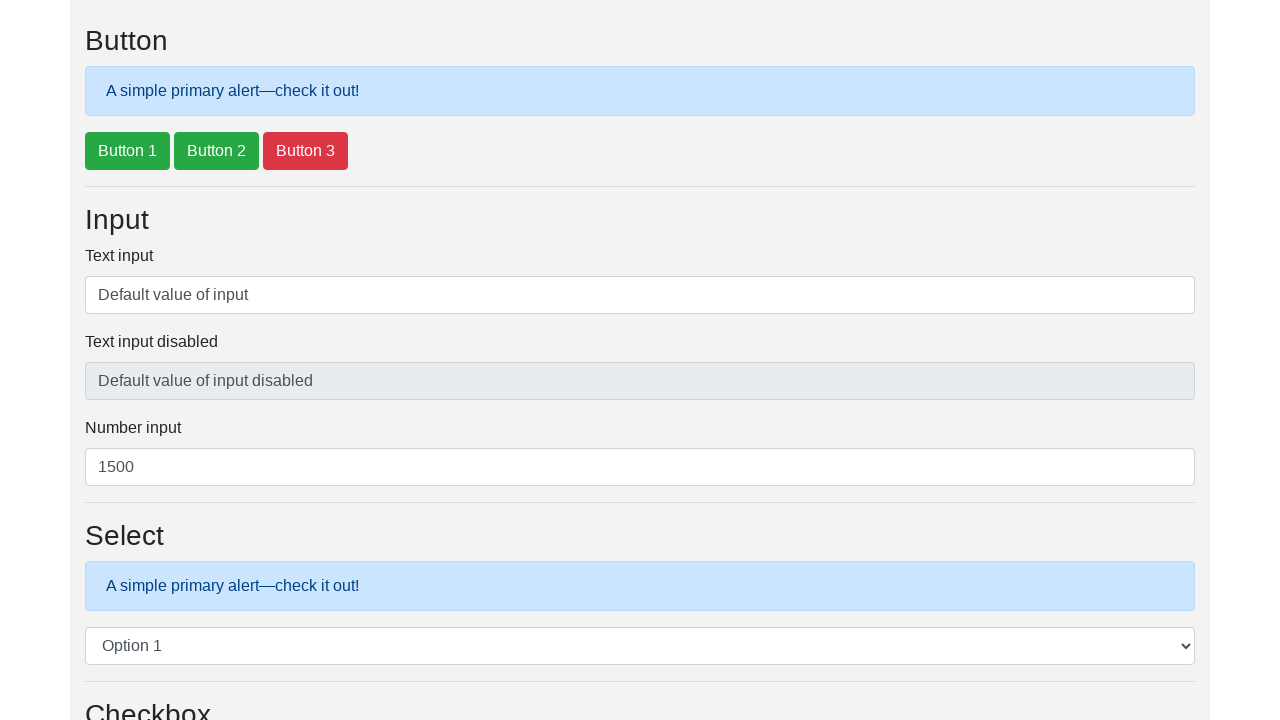

Clicked dropdown menu to open at (158, 361) on #dropdownMenuLink
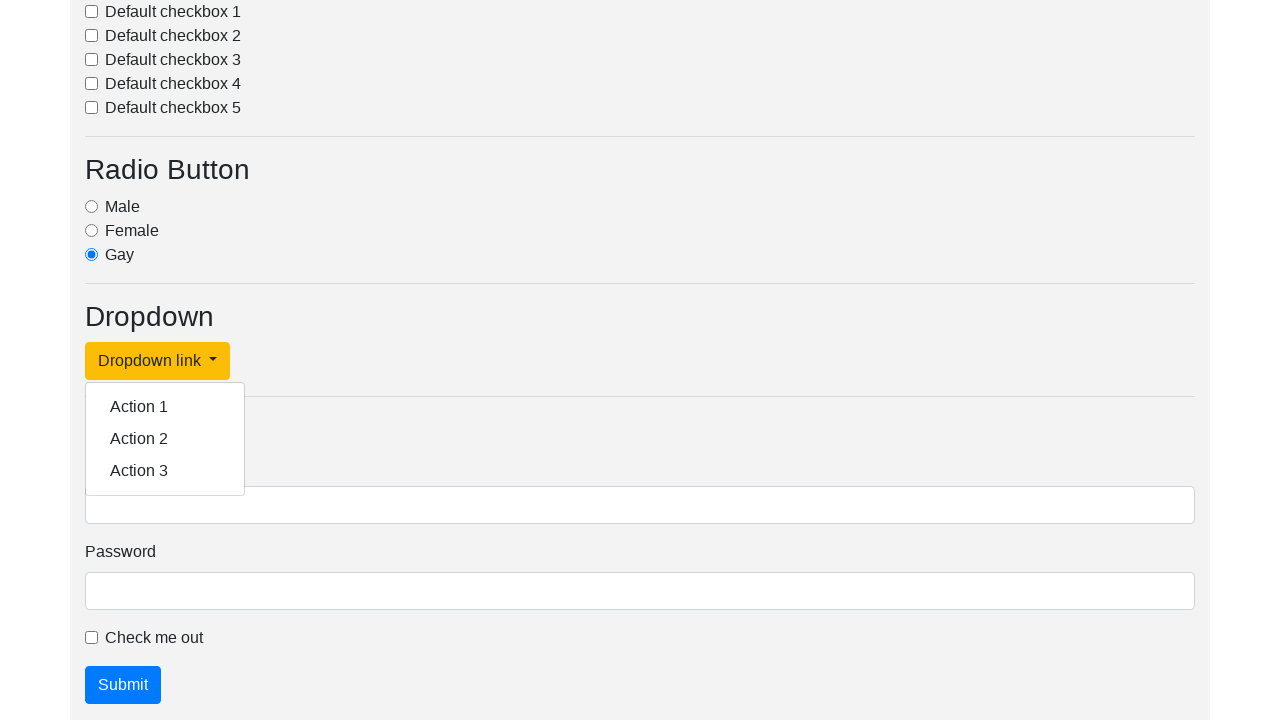

Located 3 dropdown items
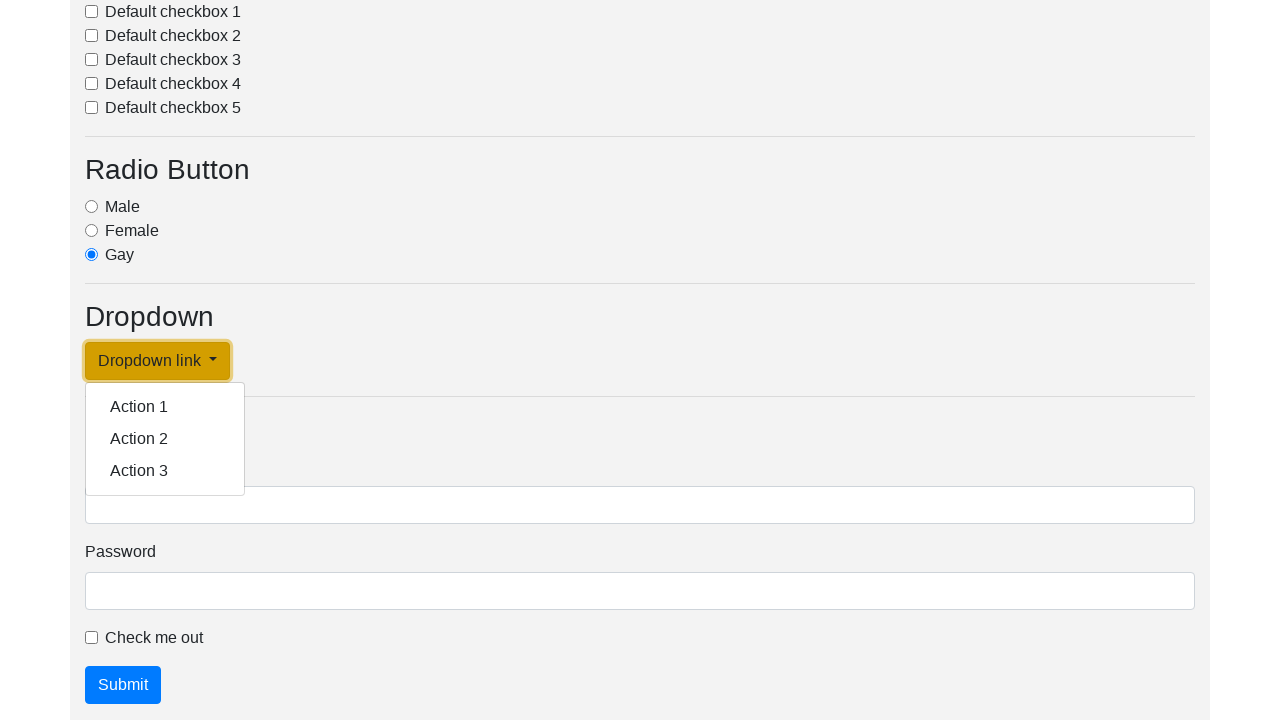

Clicked dropdown item 1 at (165, 407) on xpath=//span[contains(@onclick,'dropdownChange')] >> nth=0
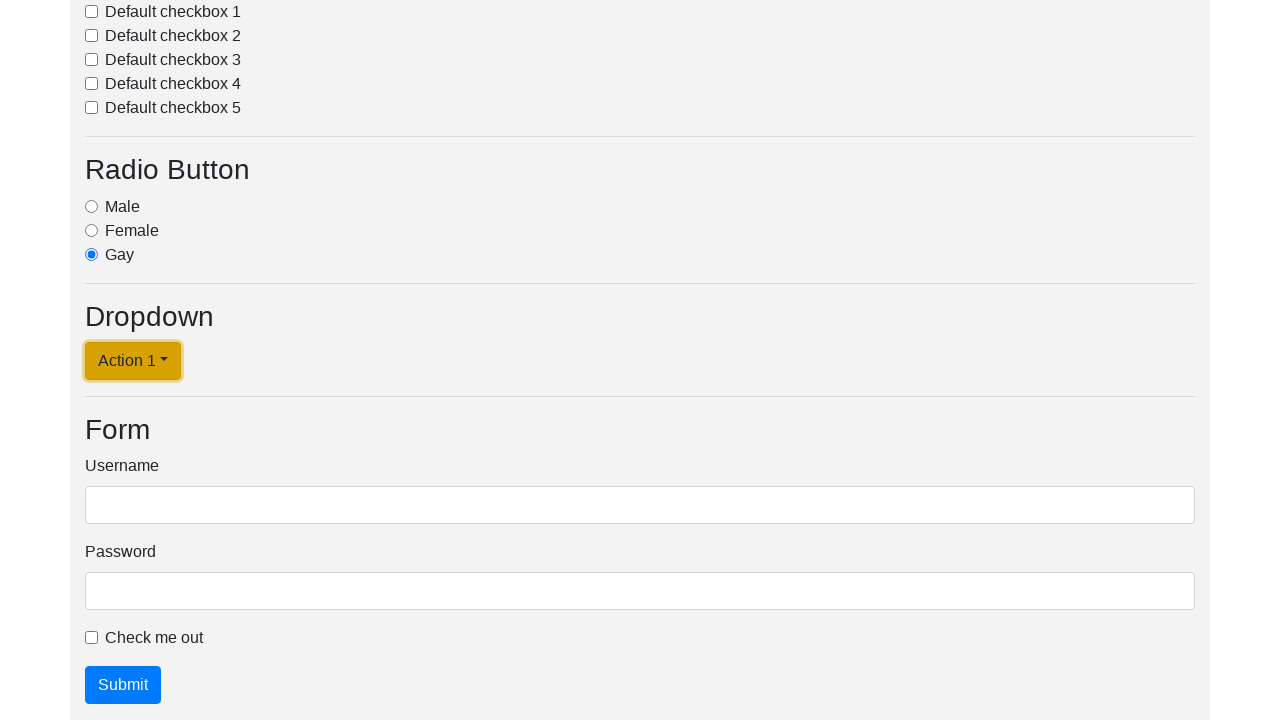

Waited 500ms after clicking item 1
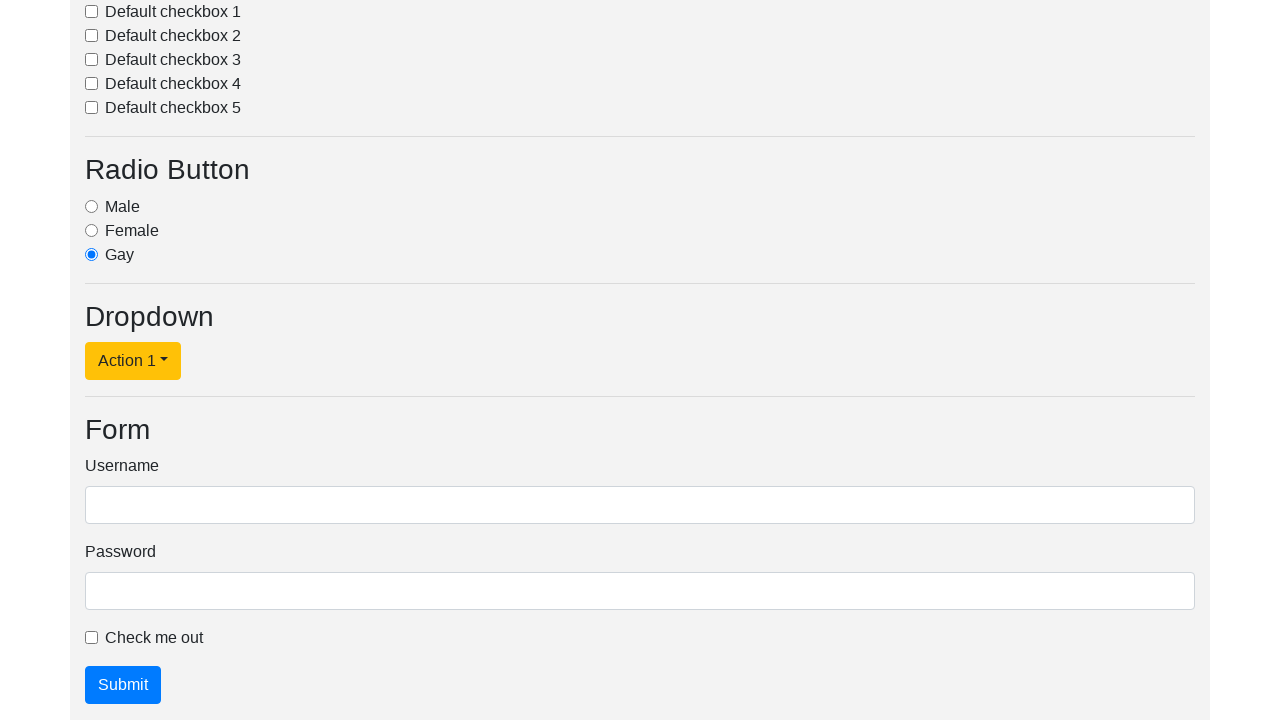

Reopened dropdown menu after item 1 at (133, 361) on #dropdownMenuLink
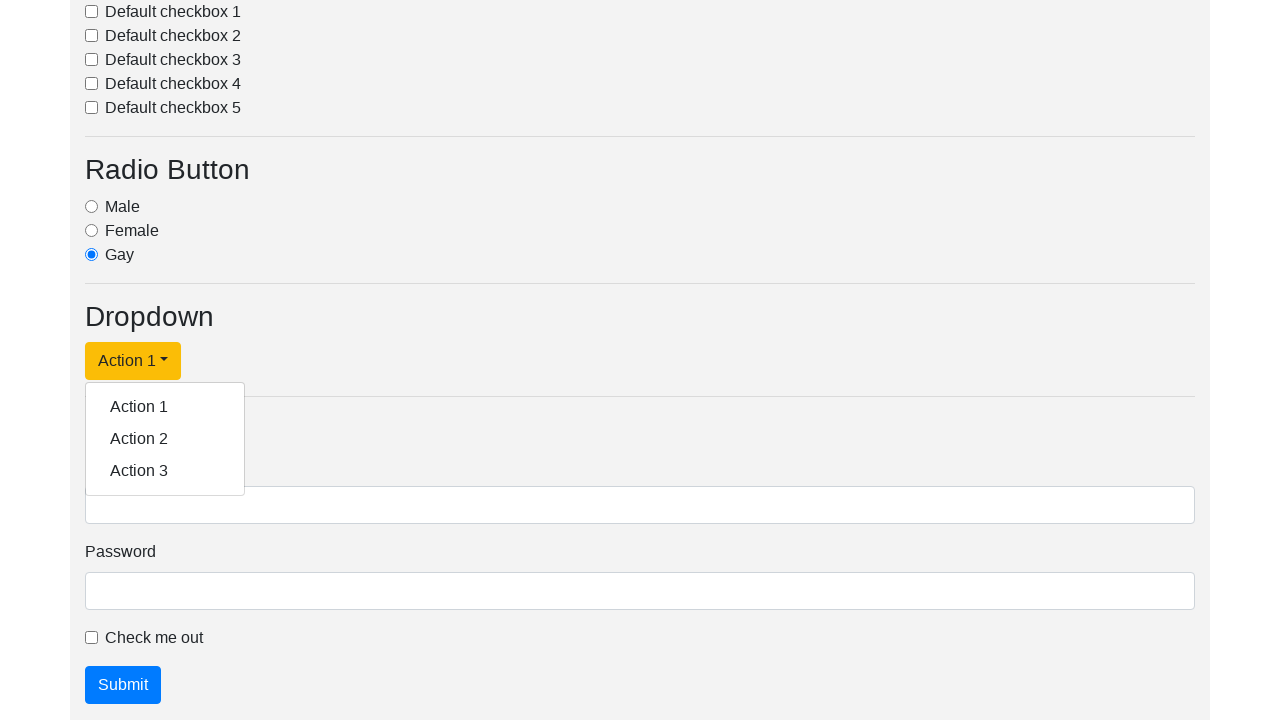

Waited 500ms before next iteration
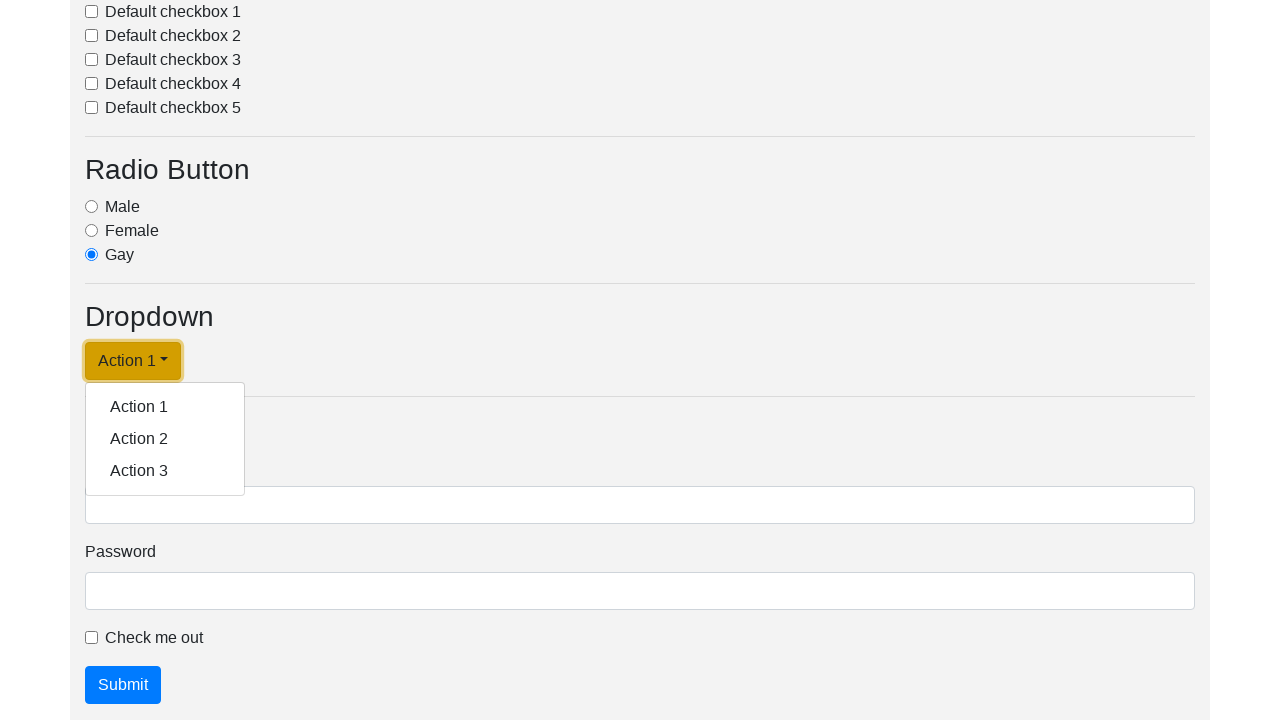

Clicked dropdown item 2 at (165, 439) on xpath=//span[contains(@onclick,'dropdownChange')] >> nth=1
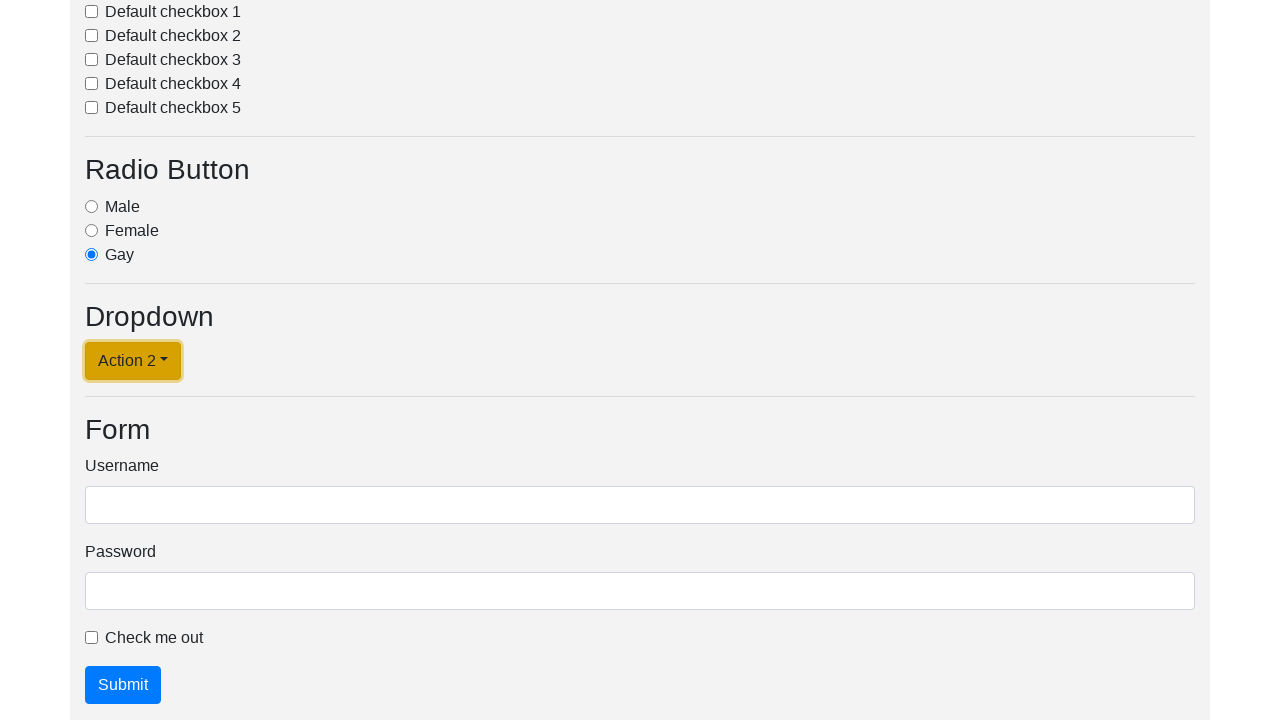

Waited 500ms after clicking item 2
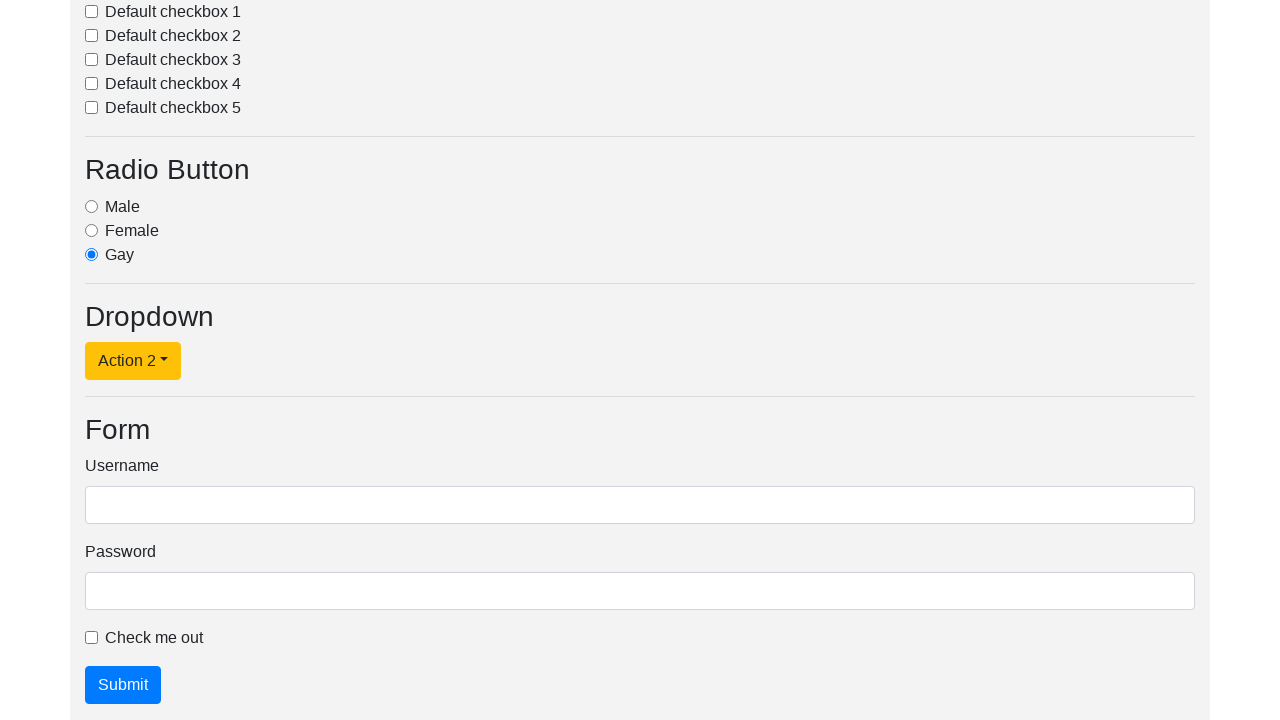

Reopened dropdown menu after item 2 at (133, 361) on #dropdownMenuLink
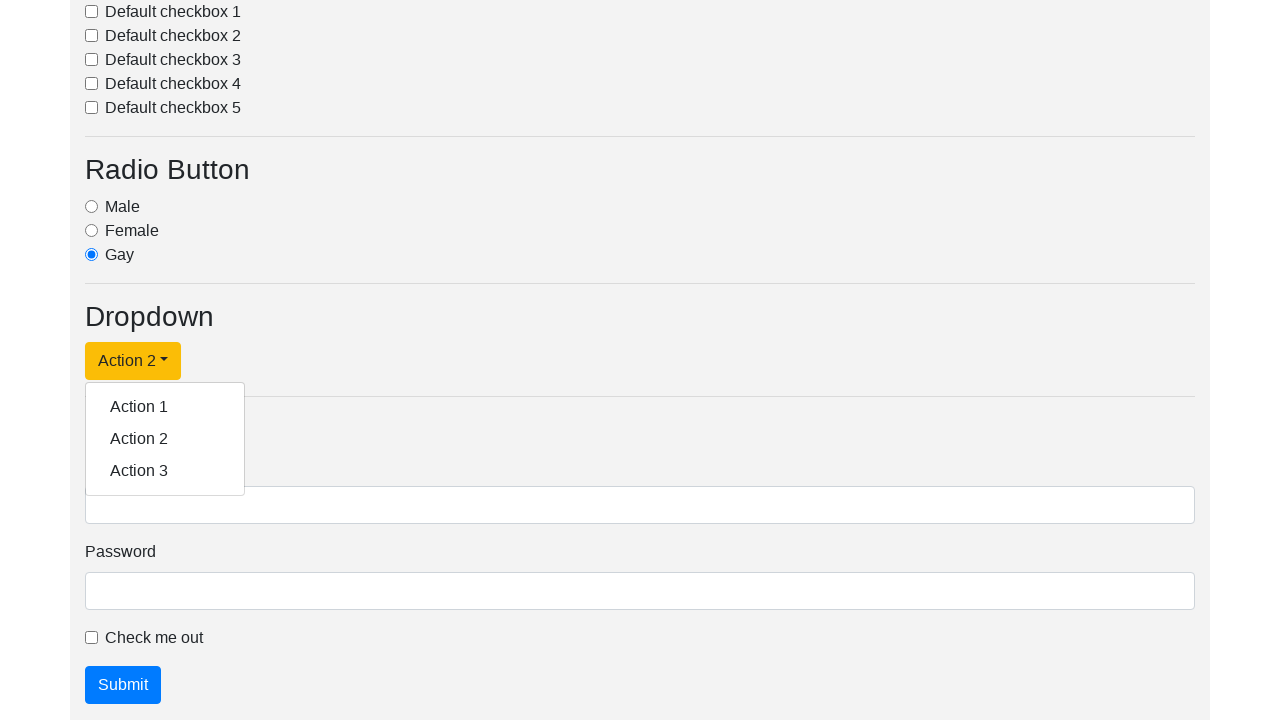

Waited 500ms before next iteration
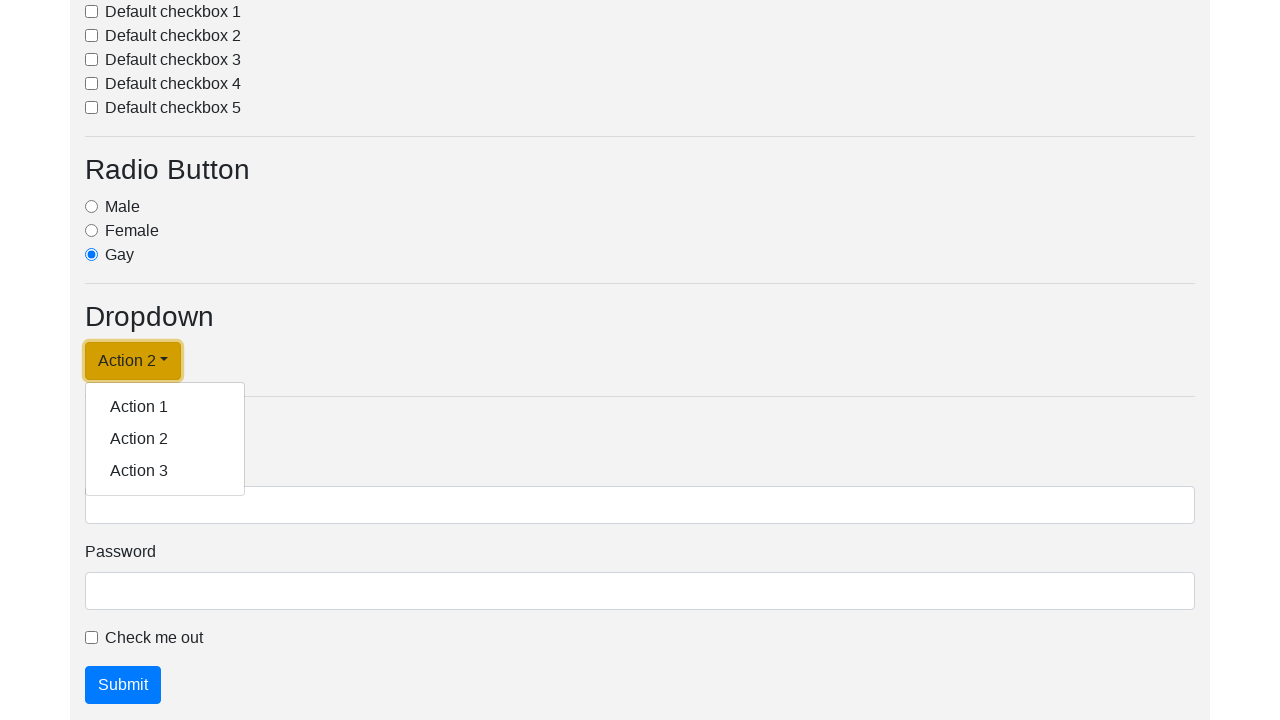

Clicked dropdown item 3 at (165, 471) on xpath=//span[contains(@onclick,'dropdownChange')] >> nth=2
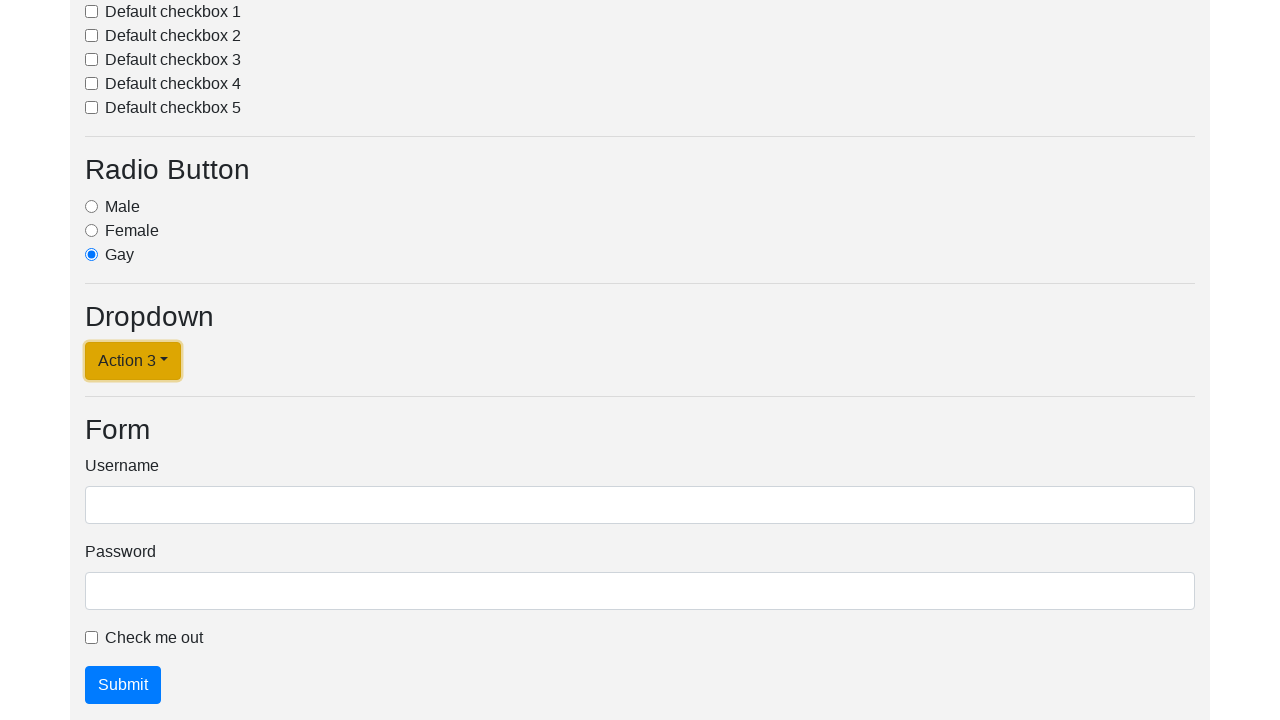

Waited 500ms after clicking item 3
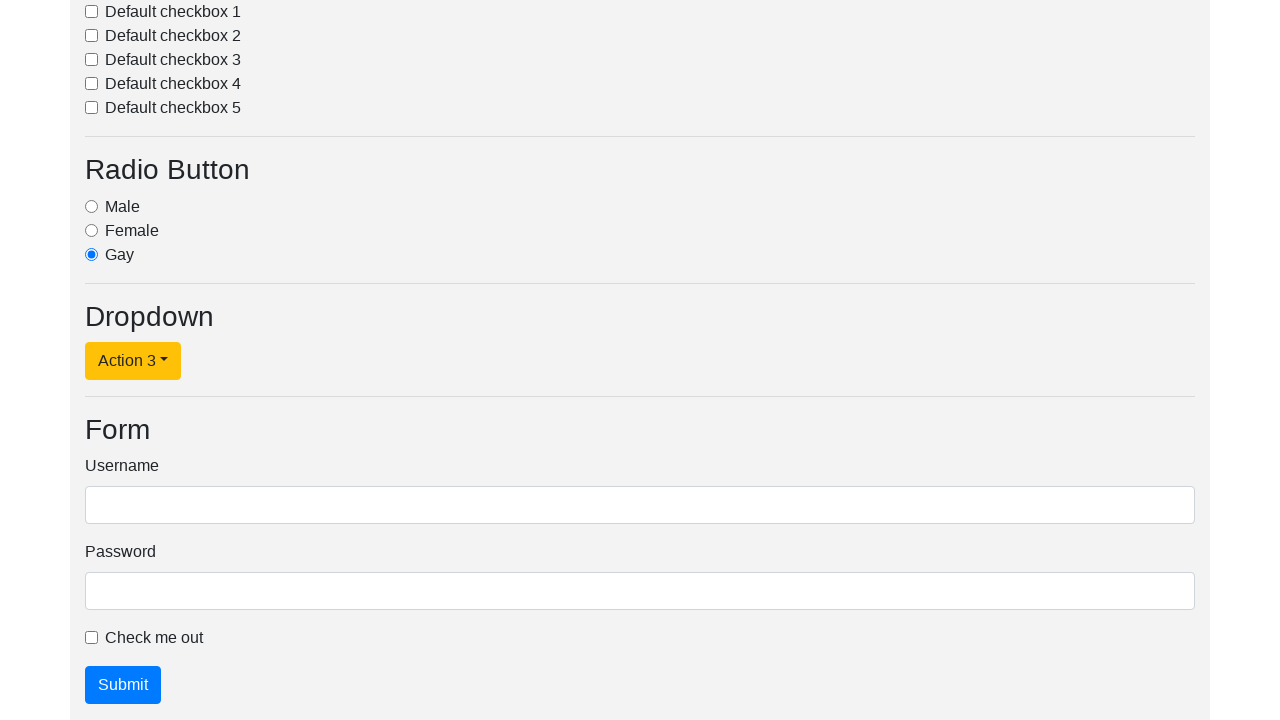

Reopened dropdown menu after item 3 at (133, 361) on #dropdownMenuLink
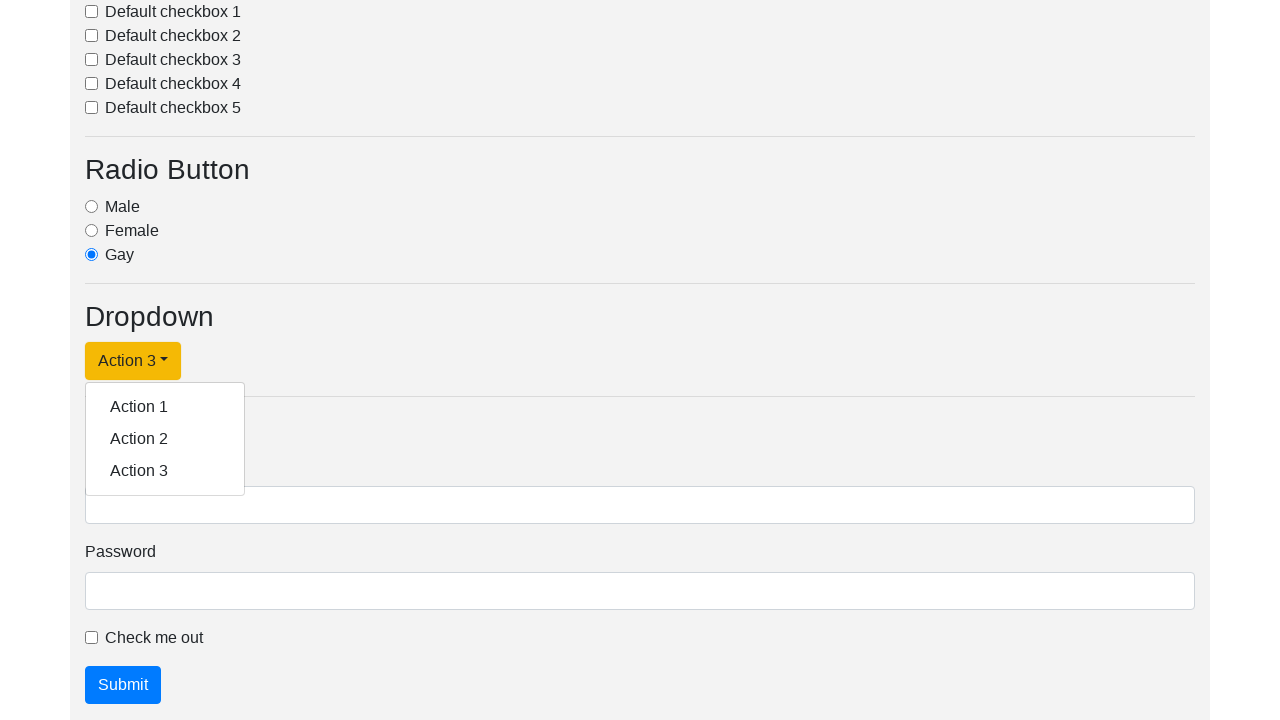

Waited 500ms before next iteration
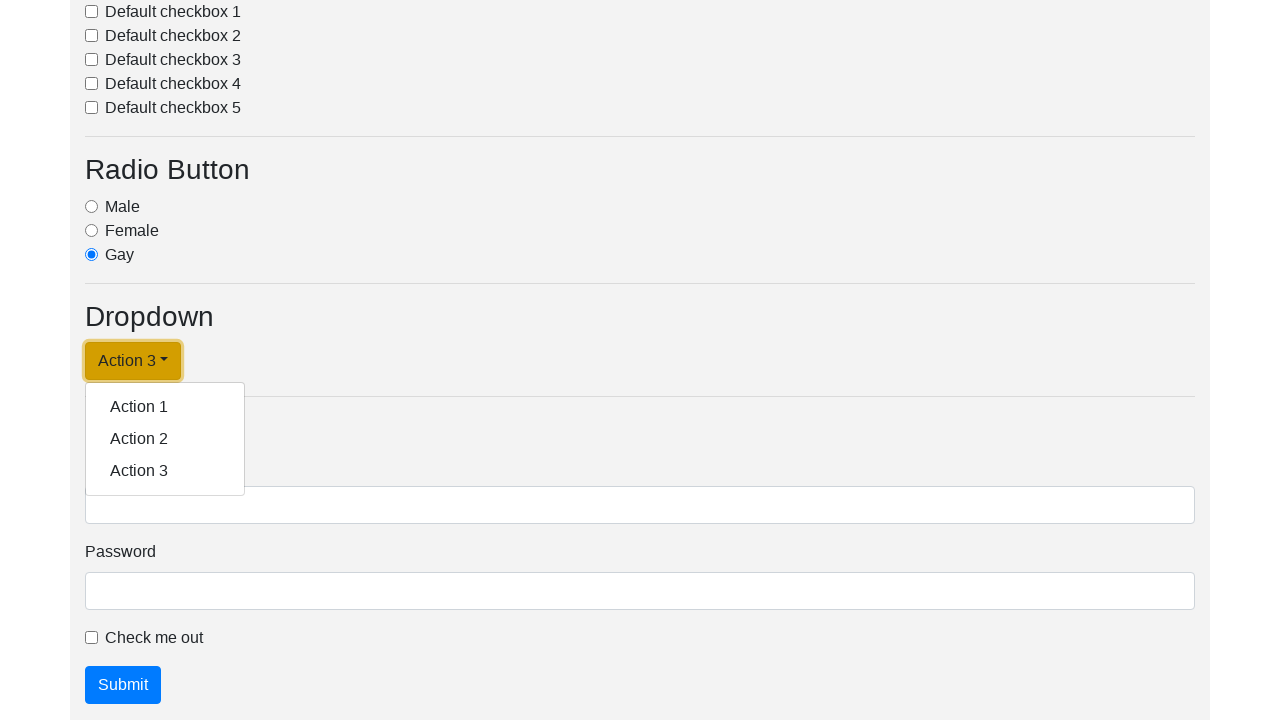

Retrieved text content from item 1: 'Action 1'
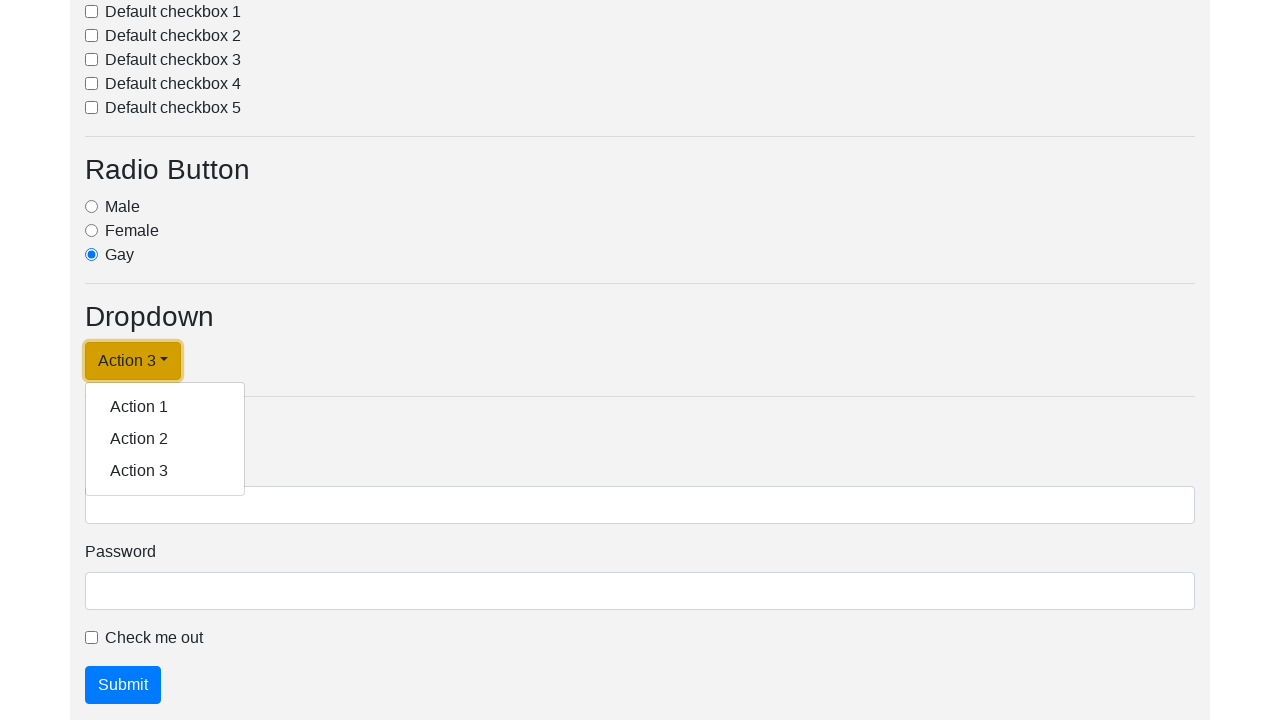

Verified item 1 matches expected text 'Action 1'
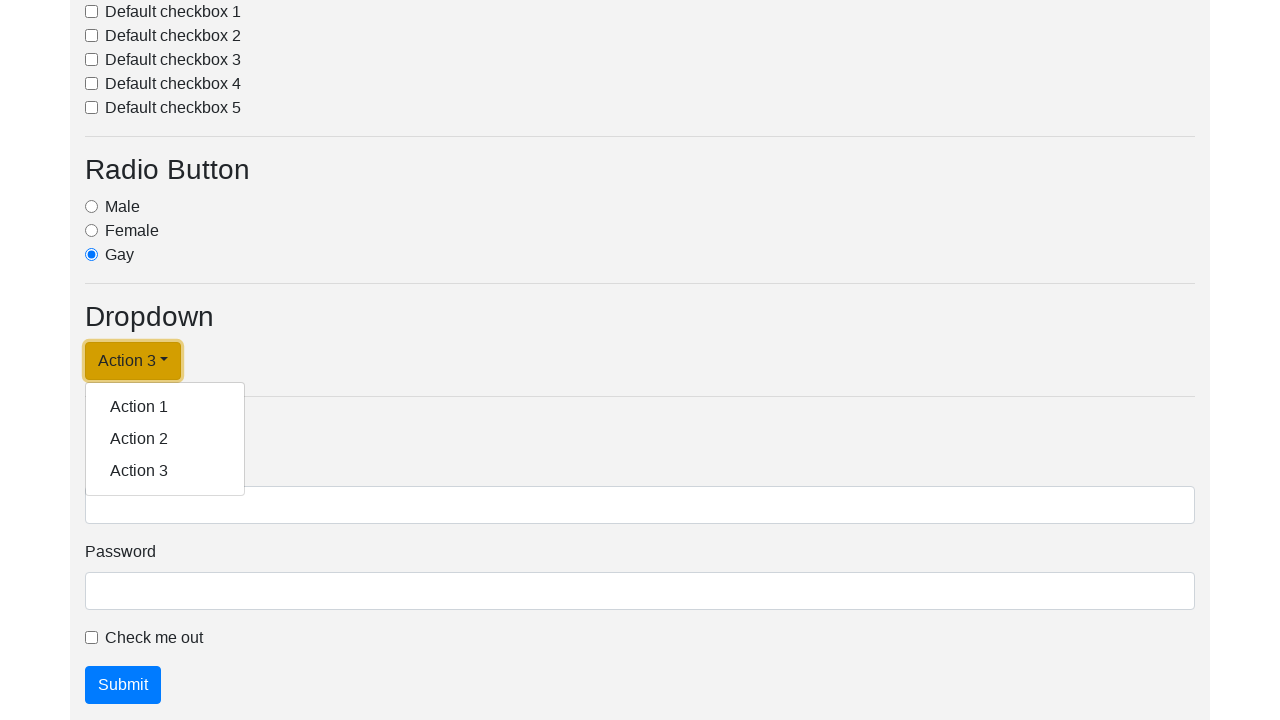

Retrieved text content from item 2: 'Action 2'
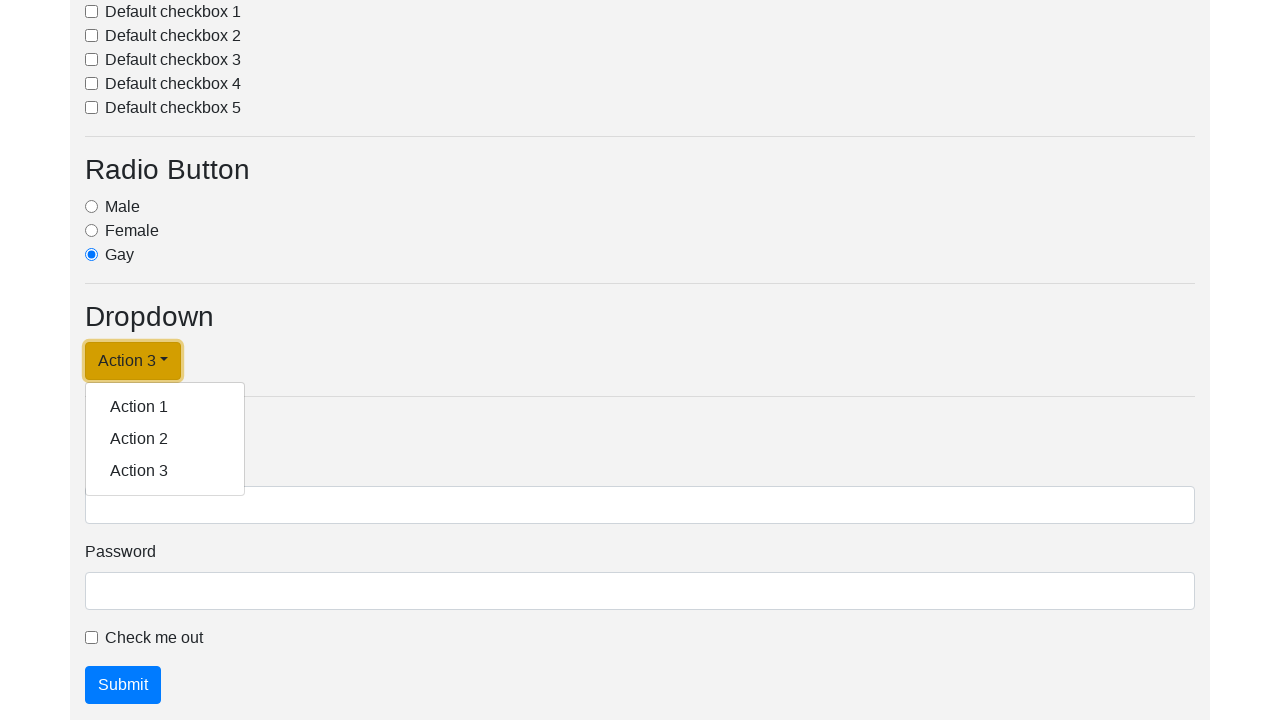

Verified item 2 matches expected text 'Action 2'
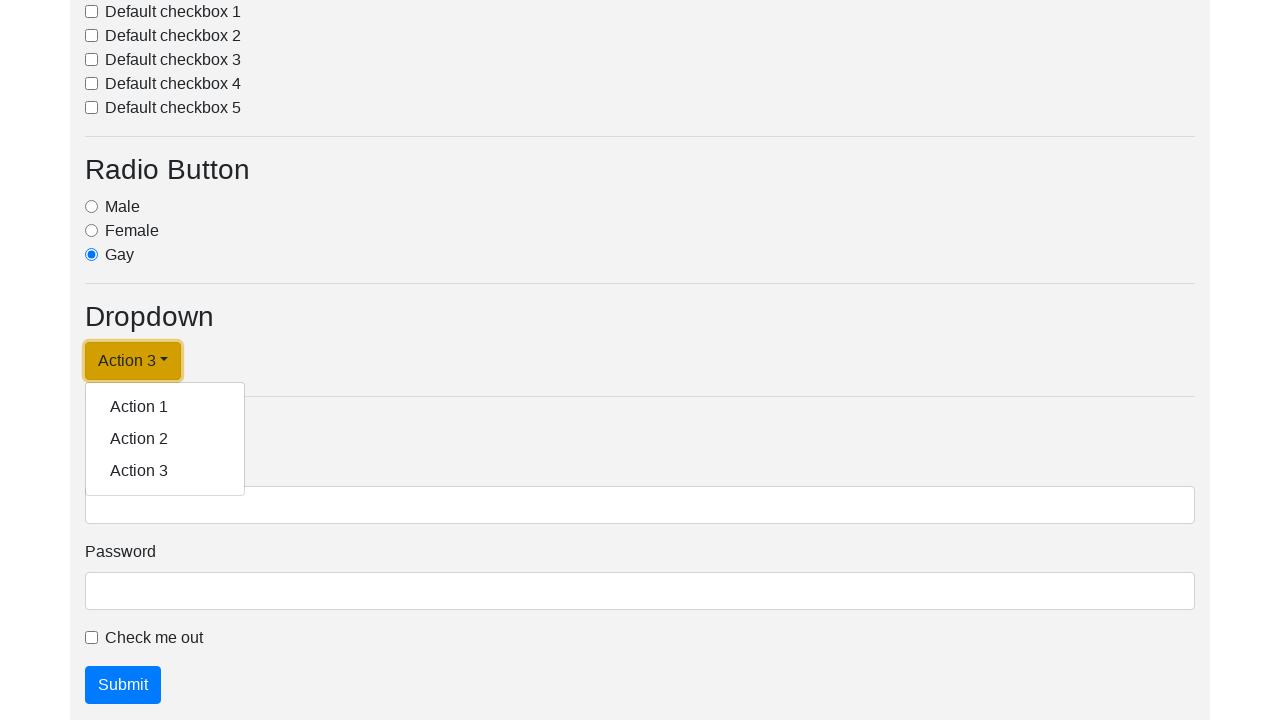

Retrieved text content from item 3: 'Action 3'
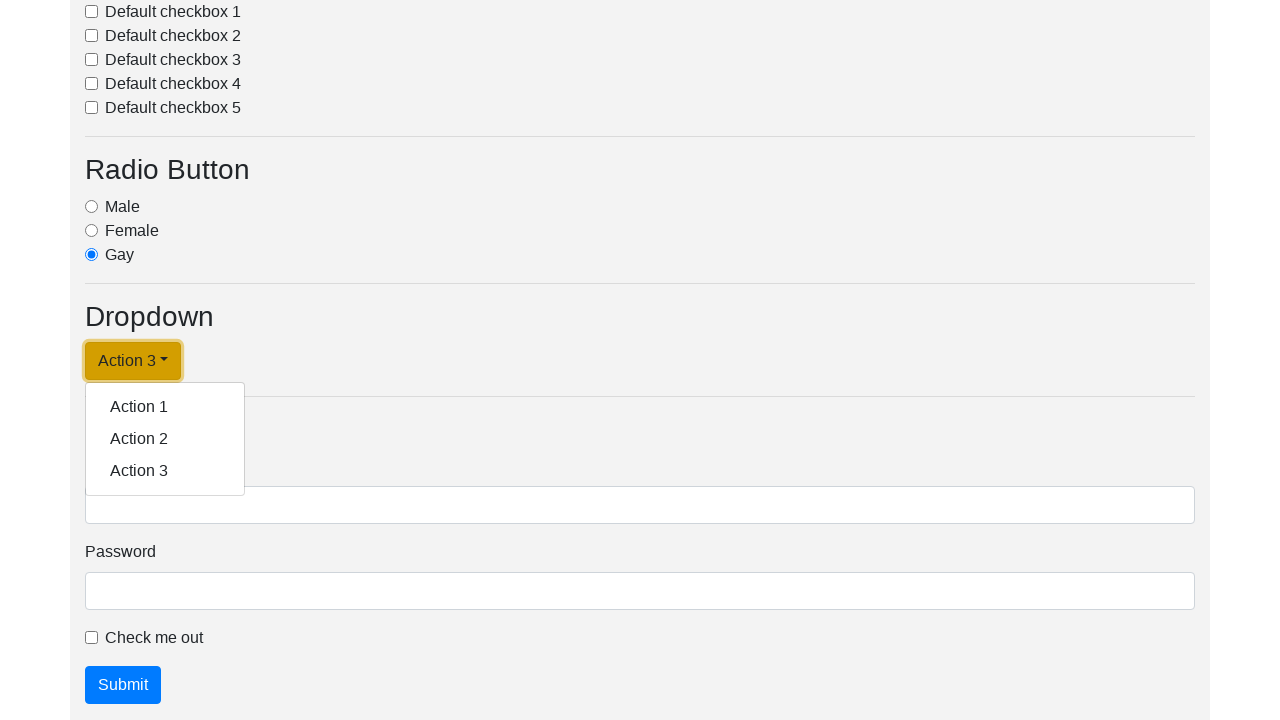

Verified item 3 matches expected text 'Action 3'
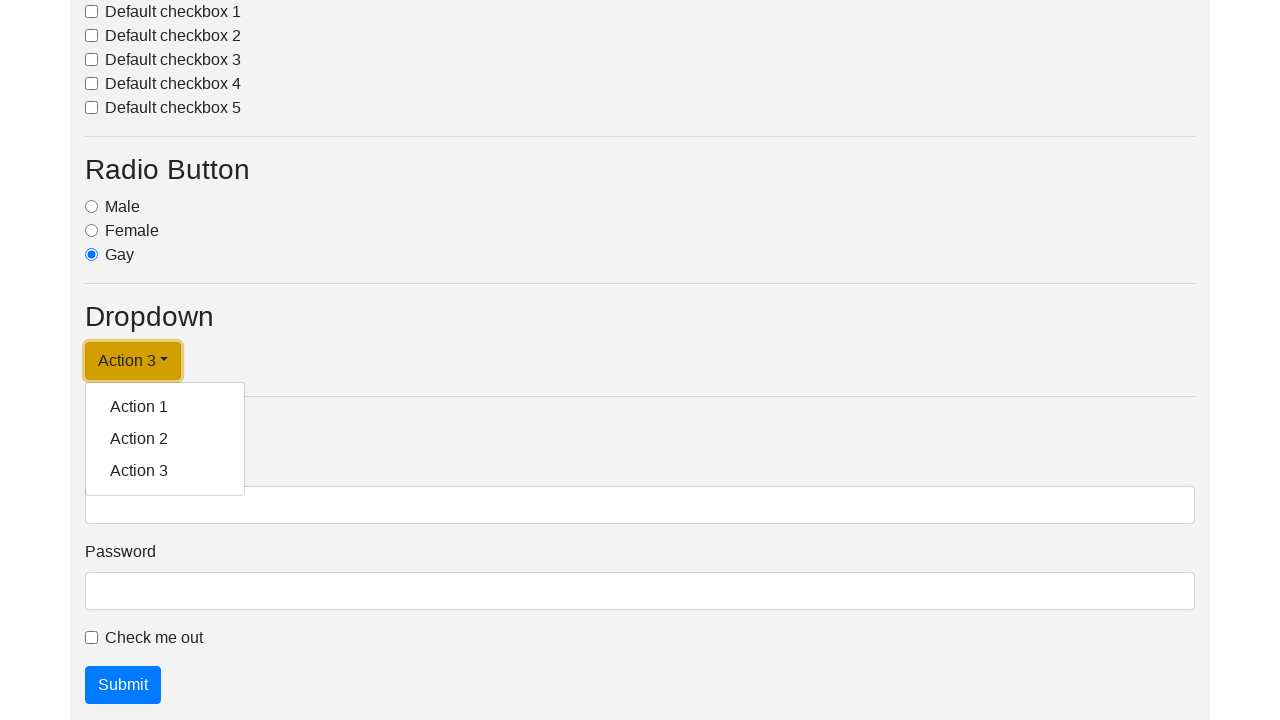

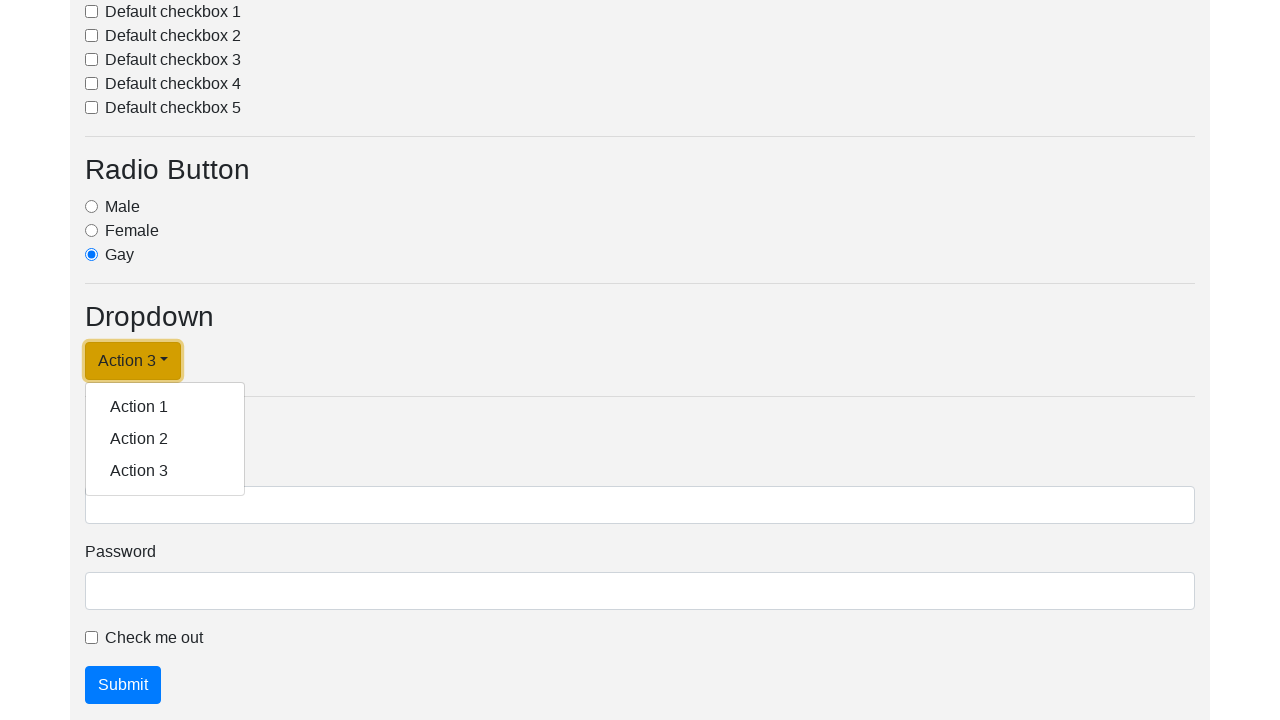